Tests right-click (context menu) functionality by performing a right-click on a button and verifying the success message appears

Starting URL: https://demoqa.com/buttons

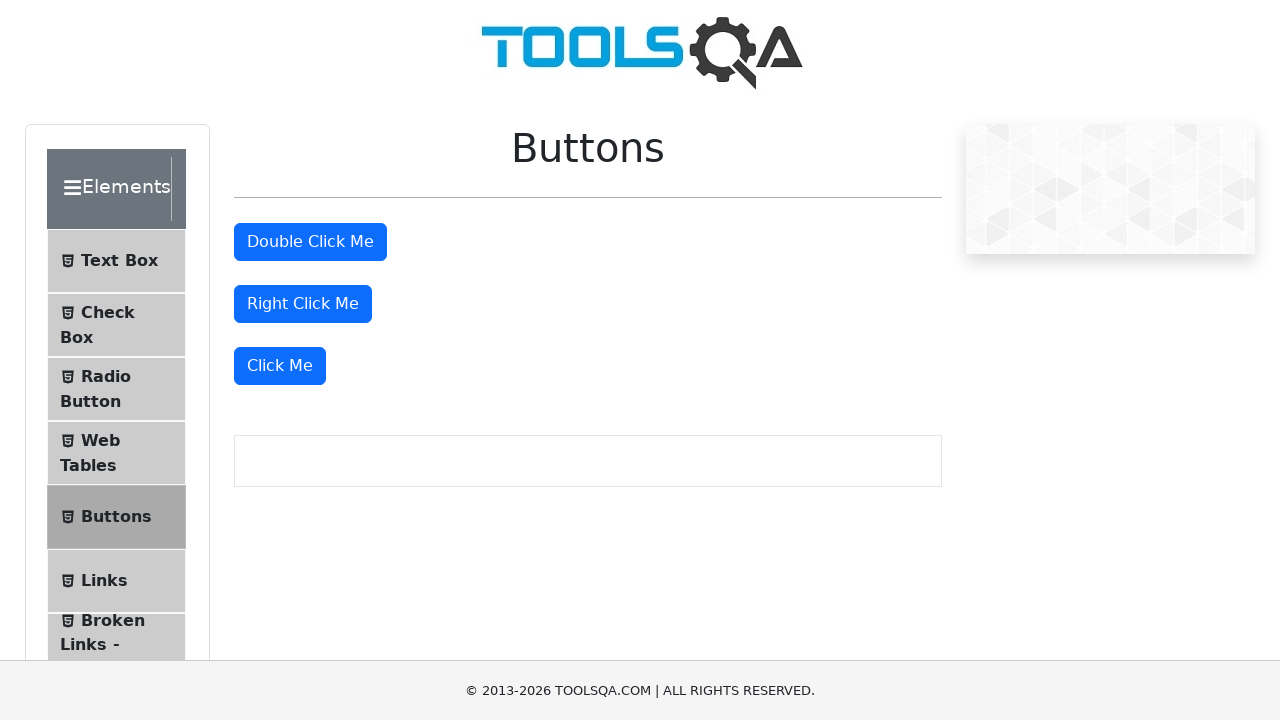

Right-clicked on the 'Right Click Me' button at (303, 304) on #rightClickBtn
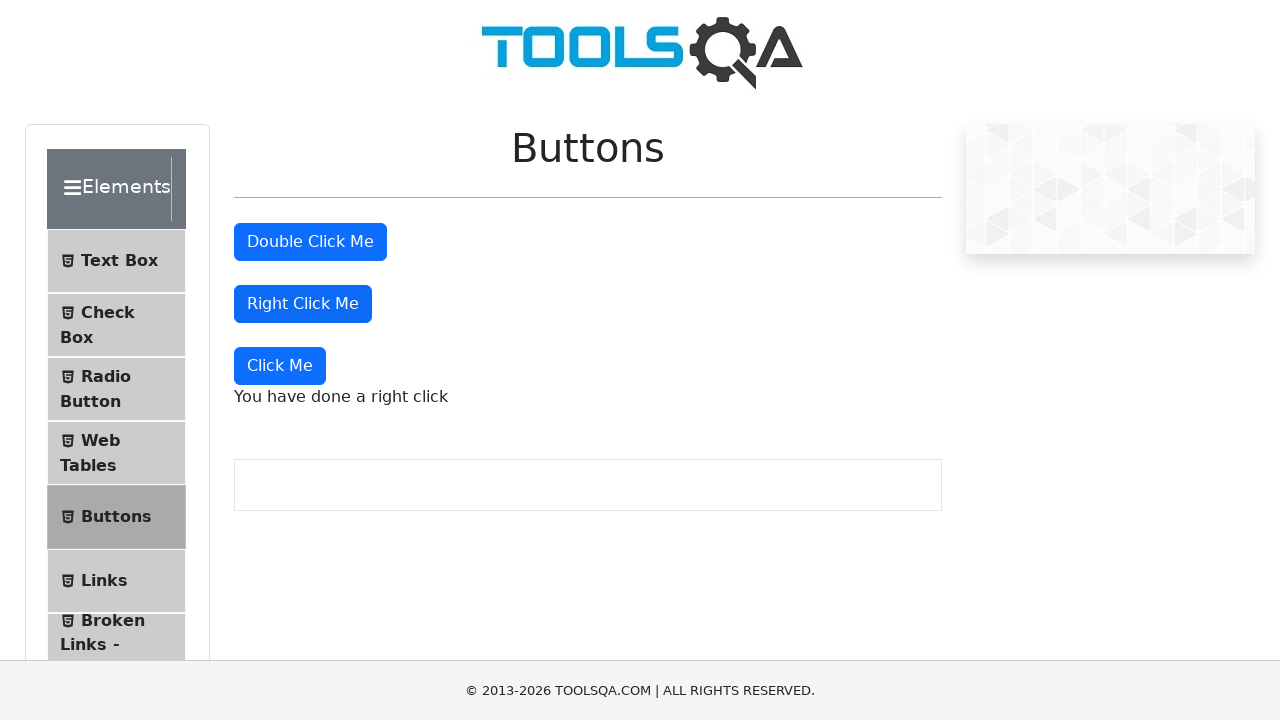

Right-click message element appeared
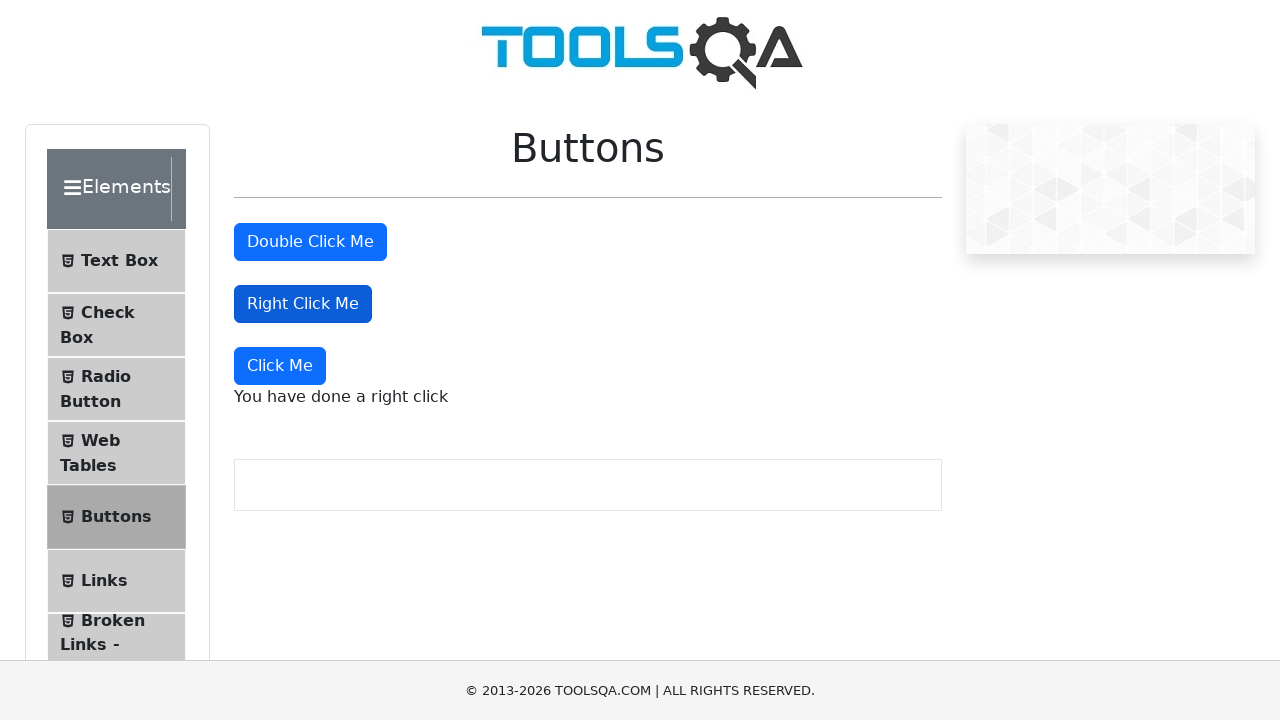

Retrieved right-click message text content
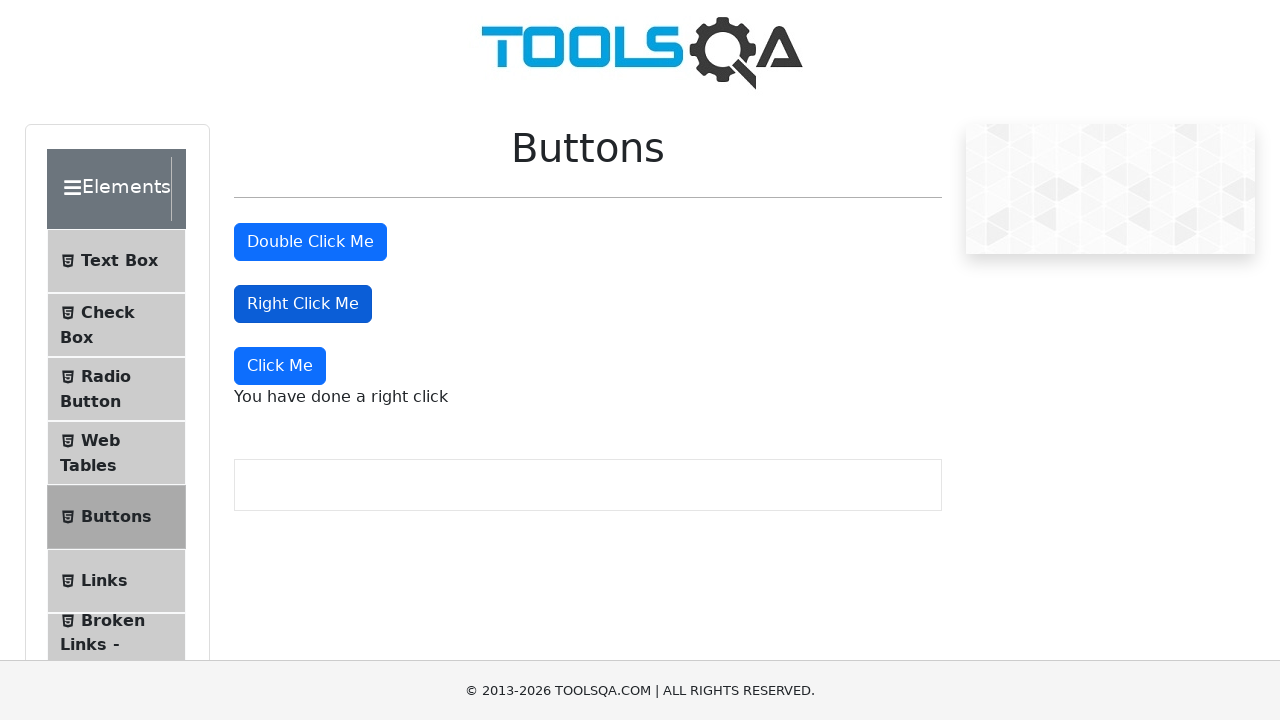

Verified success message matches expected text: 'You have done a right click'
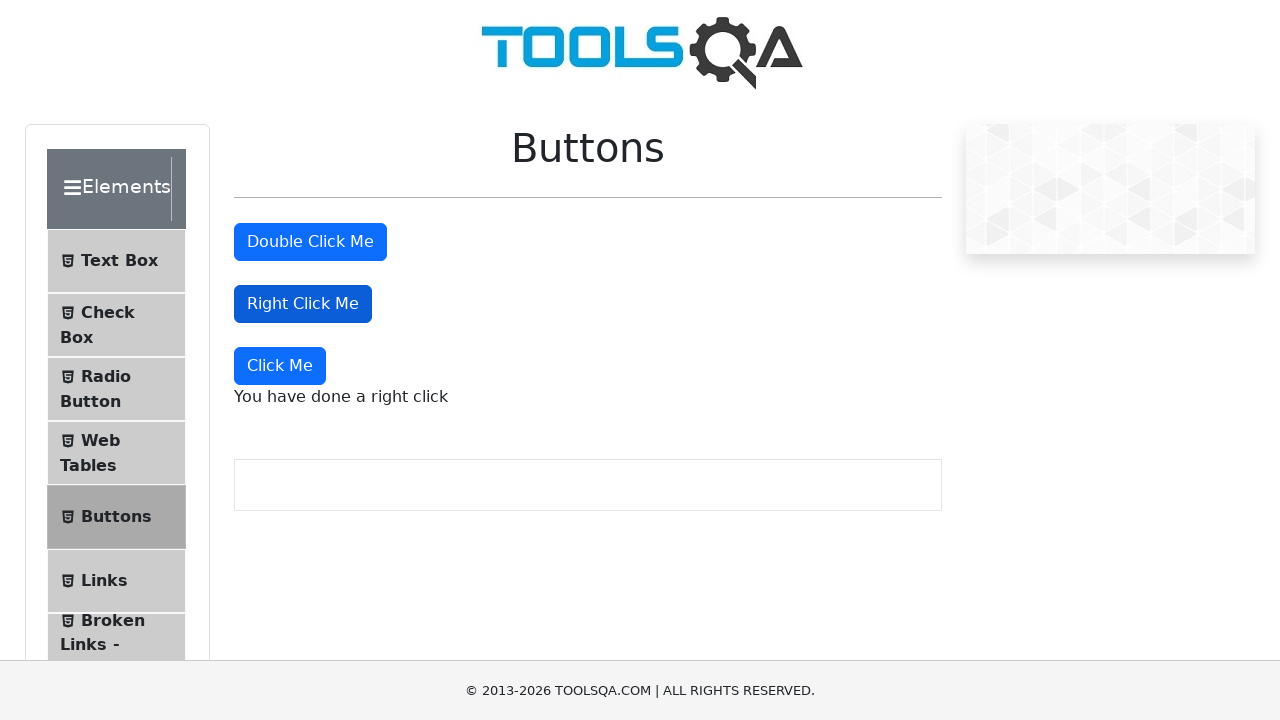

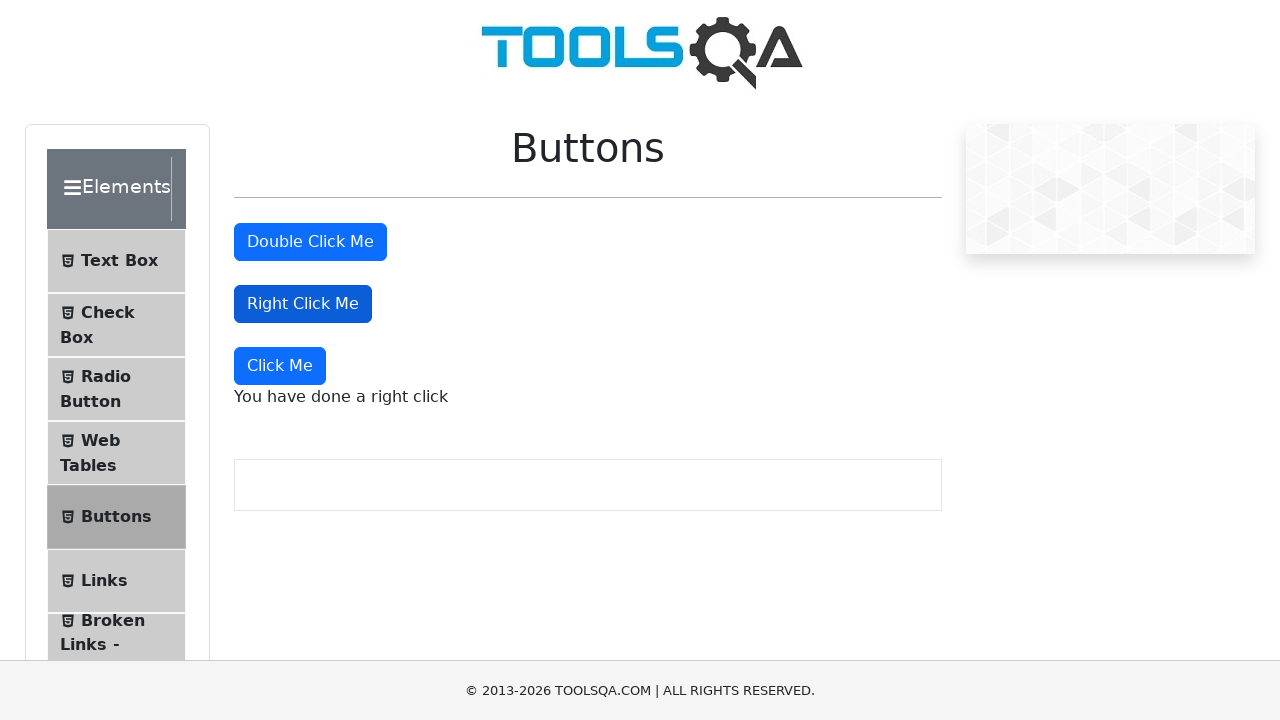